Tests modal dialog functionality by clicking a button to open a modal and then closing it using JavaScript execution

Starting URL: https://formy-project.herokuapp.com/modal

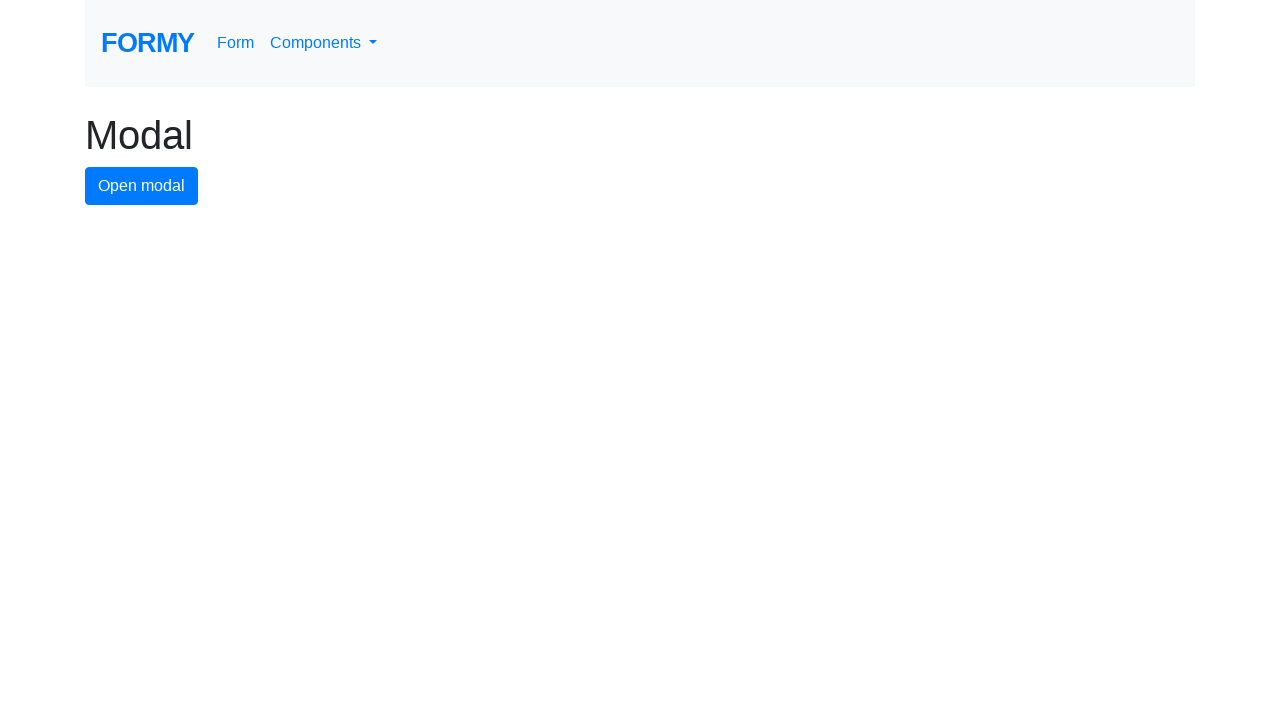

Clicked modal button to open the modal dialog at (142, 186) on #modal-button
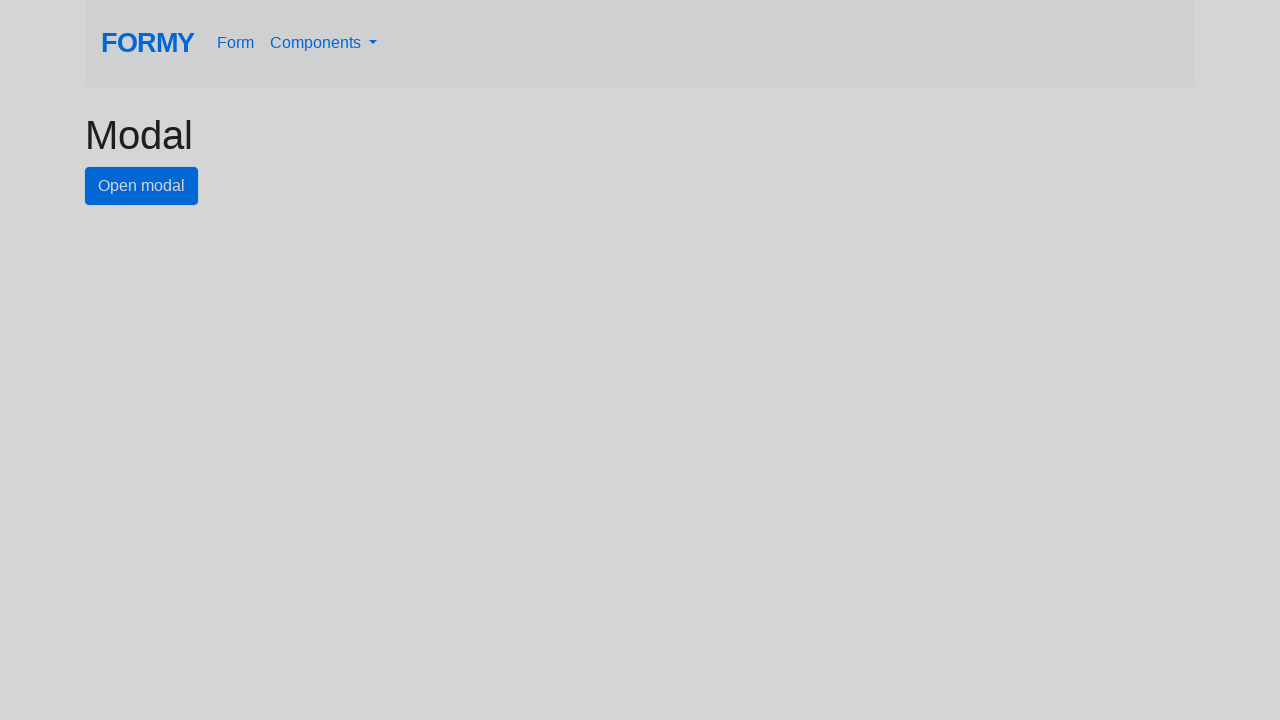

Modal dialog appeared and close button became visible
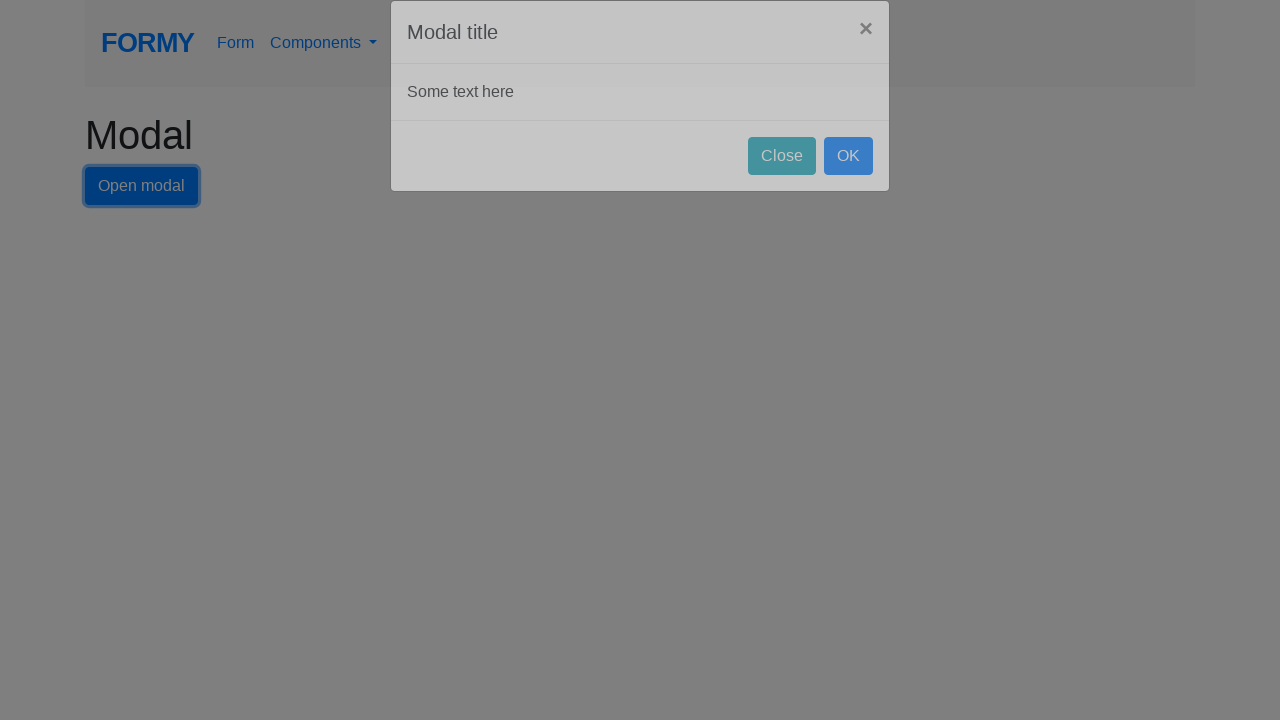

Clicked close button to close the modal dialog at (782, 184) on #close-button
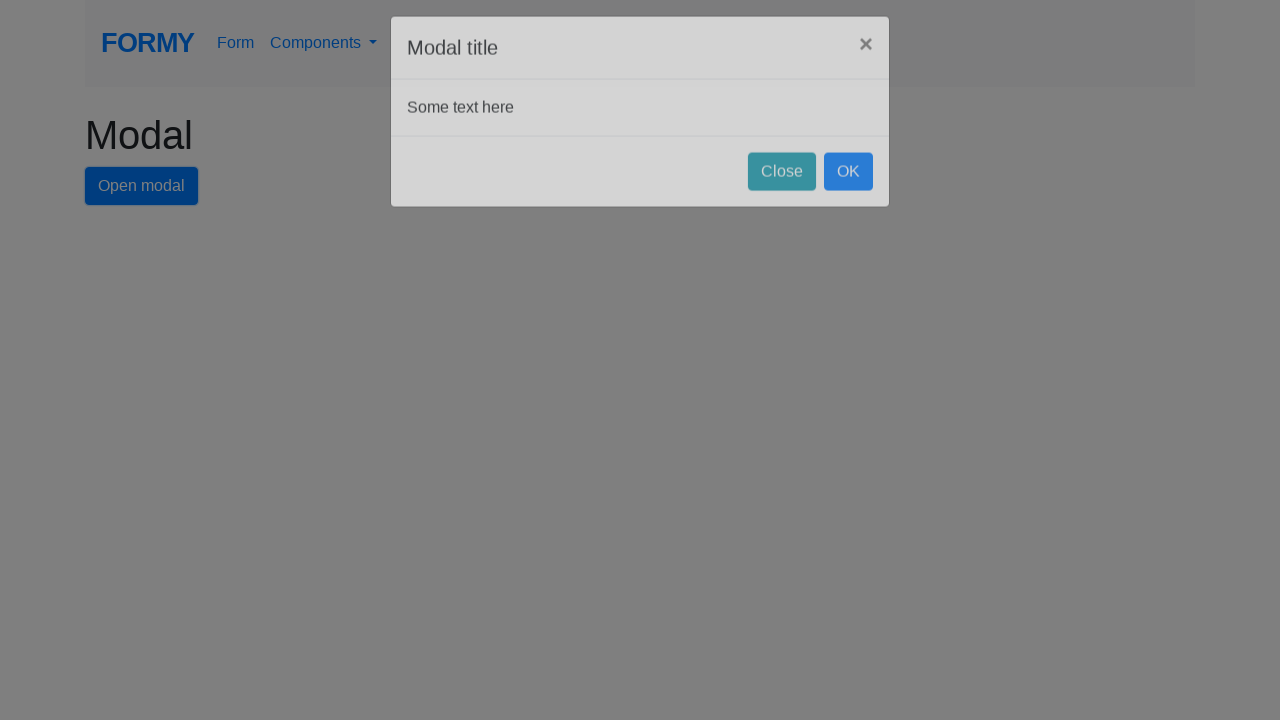

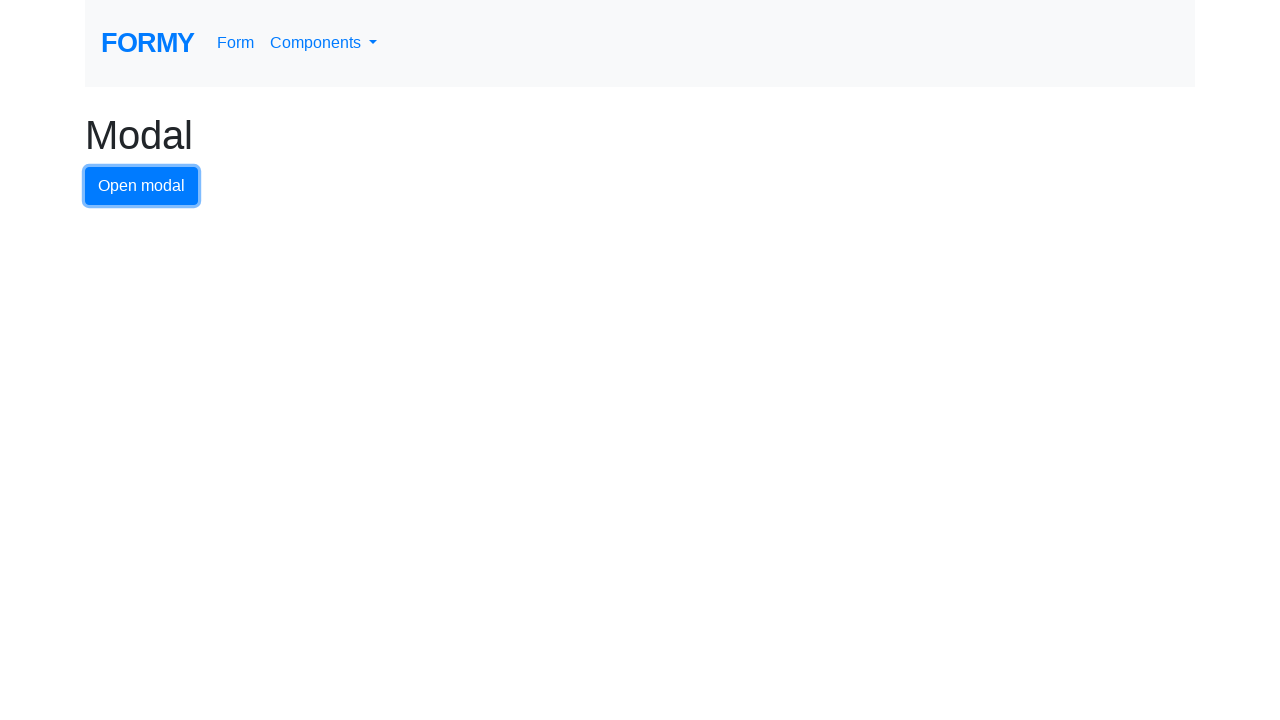